Tests clearing the complete state of all items by checking and then unchecking the toggle all checkbox

Starting URL: https://demo.playwright.dev/todomvc

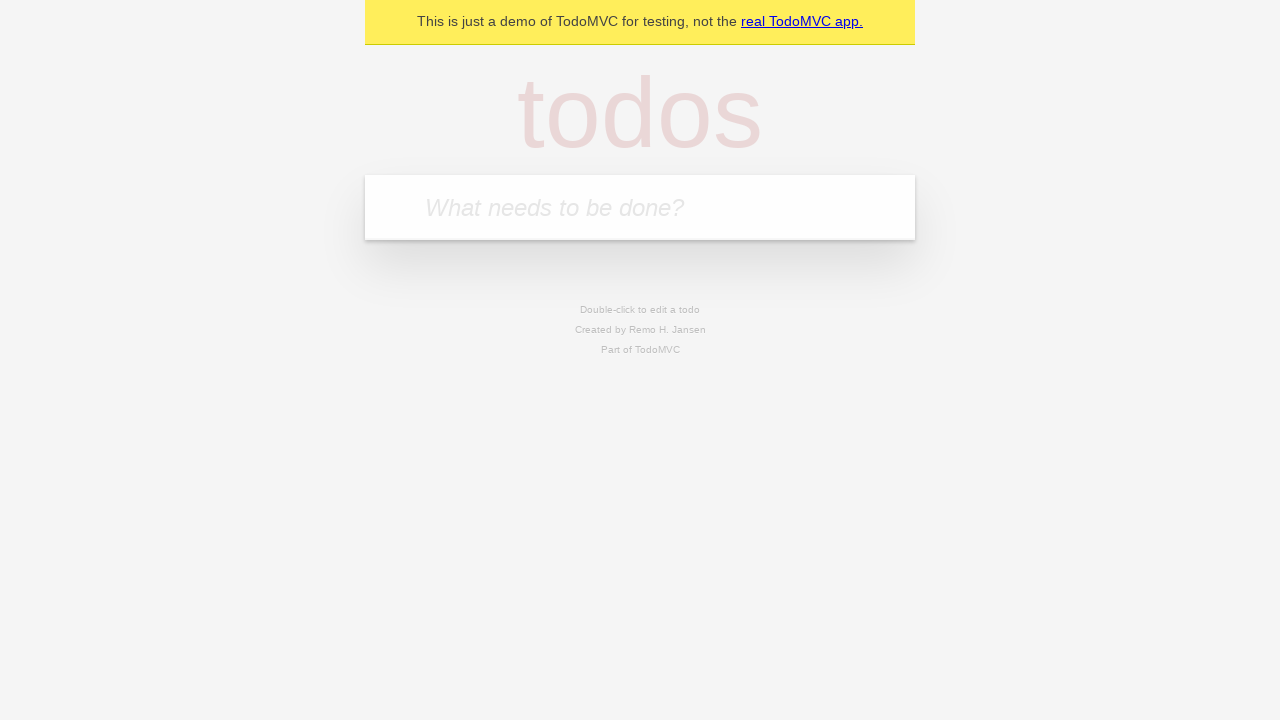

Filled input field with 'buy some cheese' on internal:attr=[placeholder="What needs to be done?"i]
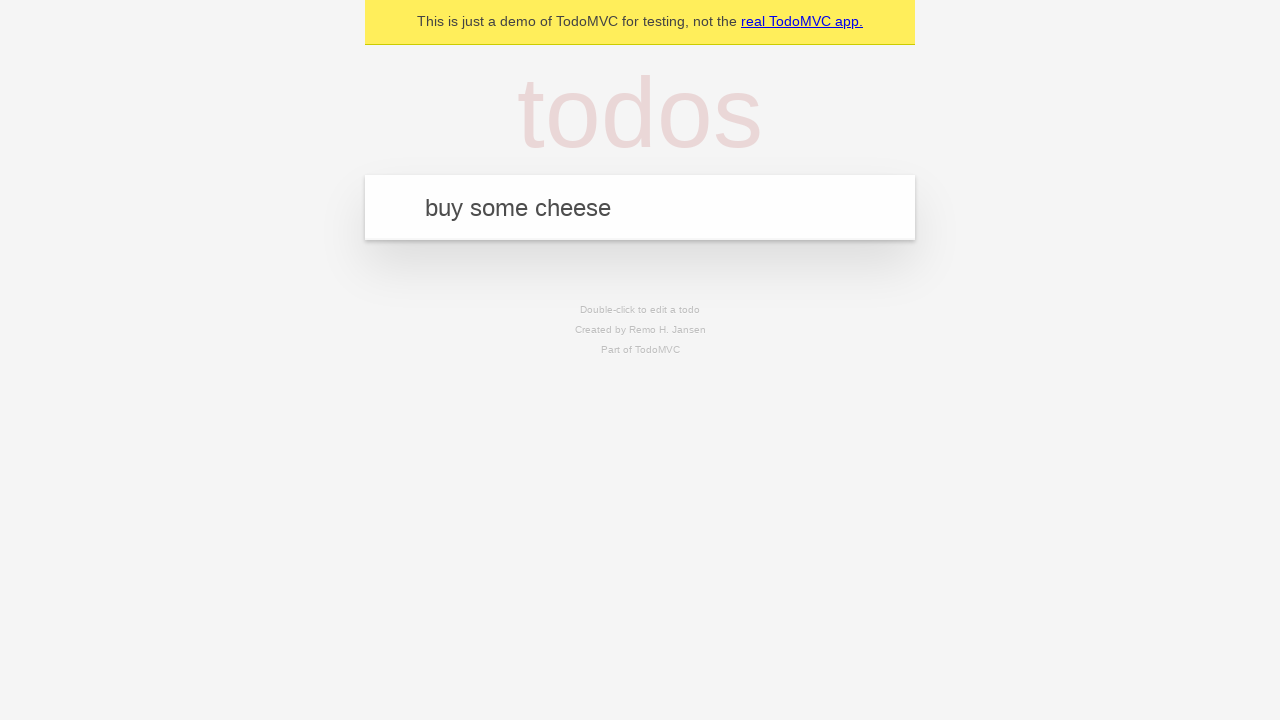

Pressed Enter to add first todo item on internal:attr=[placeholder="What needs to be done?"i]
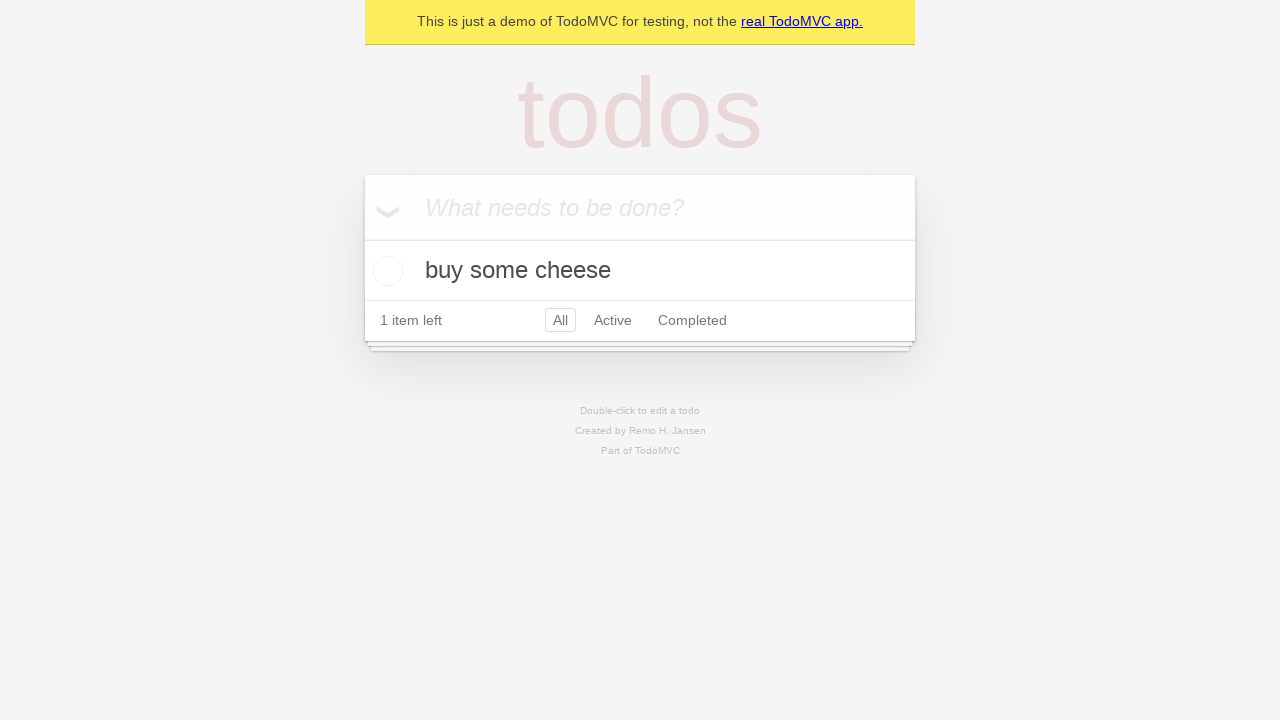

Filled input field with 'feed the cat' on internal:attr=[placeholder="What needs to be done?"i]
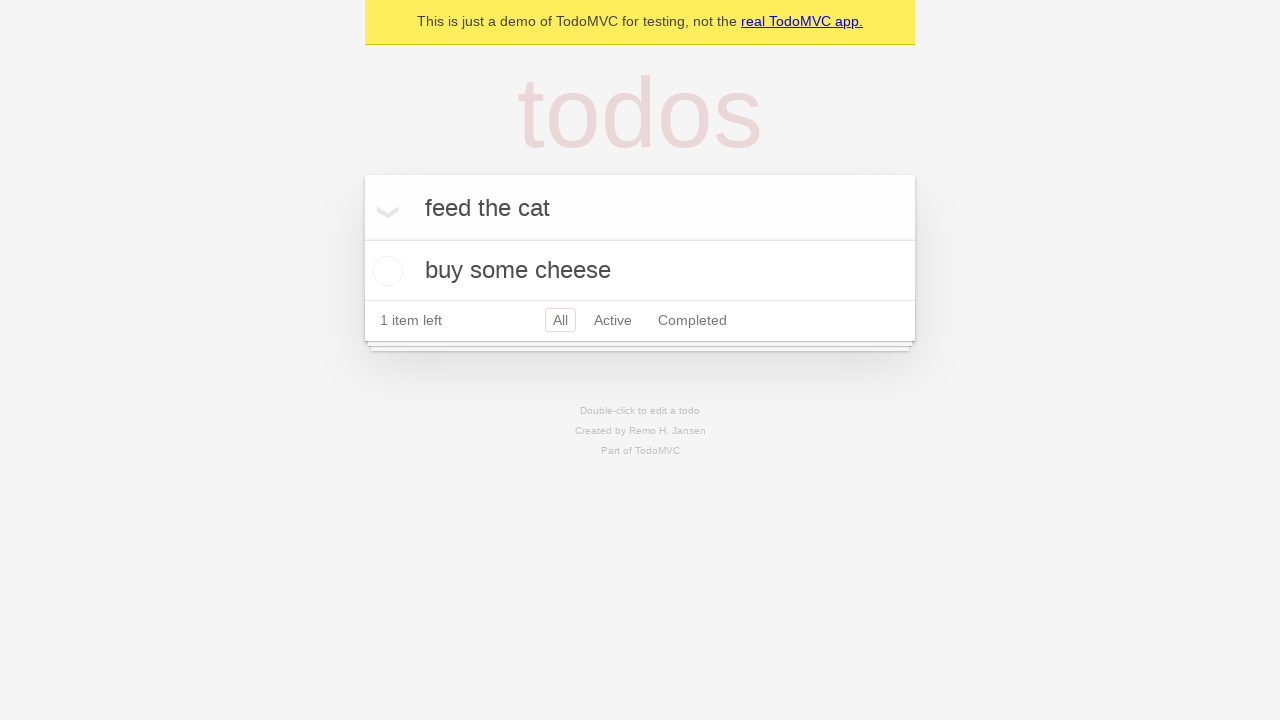

Pressed Enter to add second todo item on internal:attr=[placeholder="What needs to be done?"i]
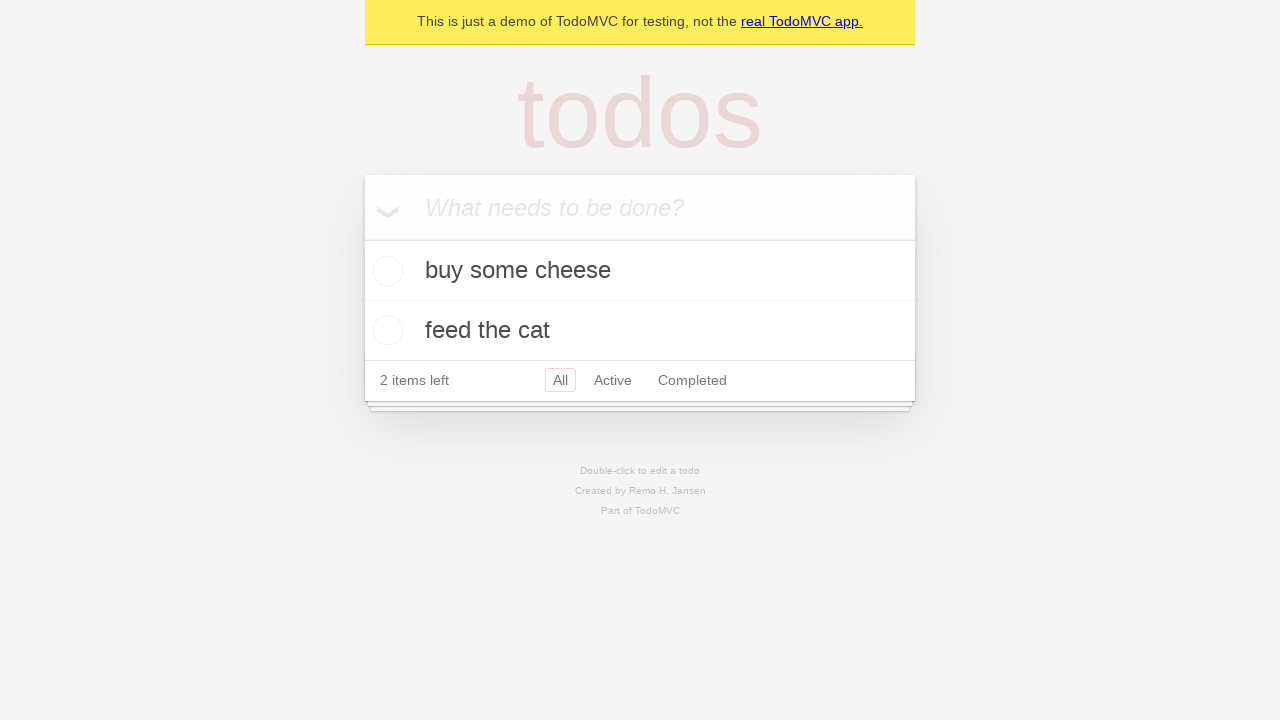

Filled input field with 'book a doctors appointment' on internal:attr=[placeholder="What needs to be done?"i]
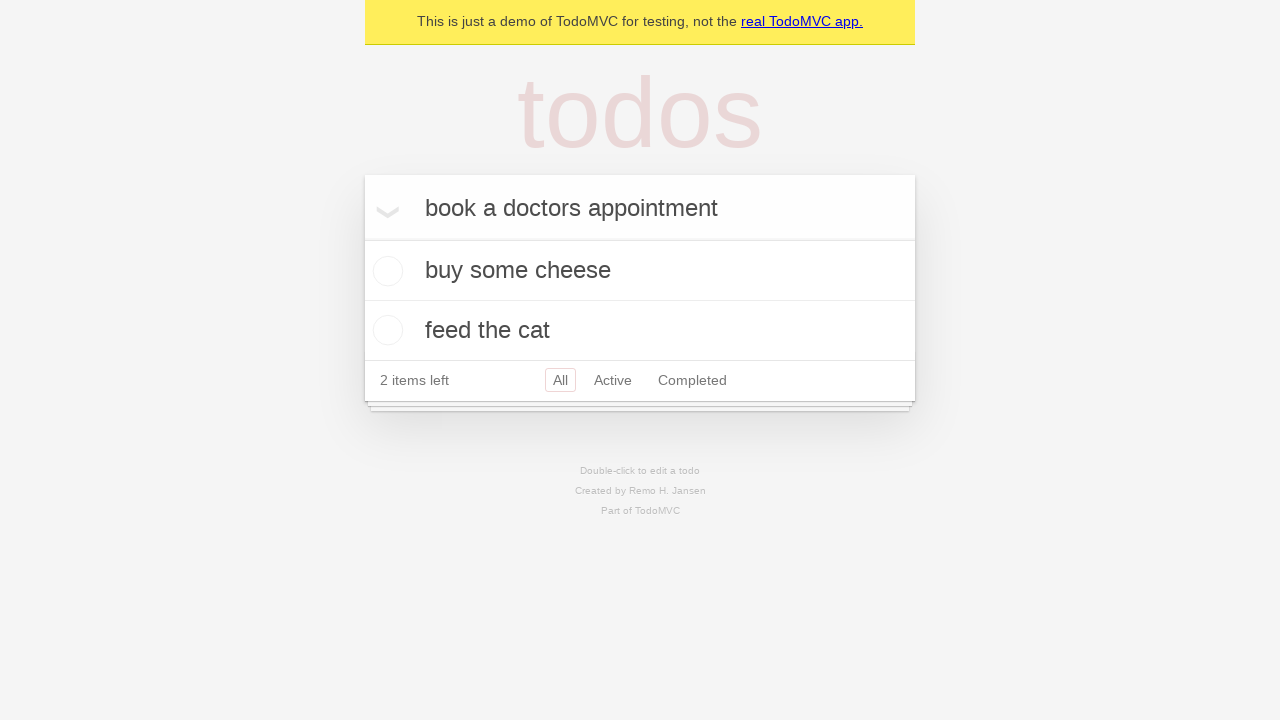

Pressed Enter to add third todo item on internal:attr=[placeholder="What needs to be done?"i]
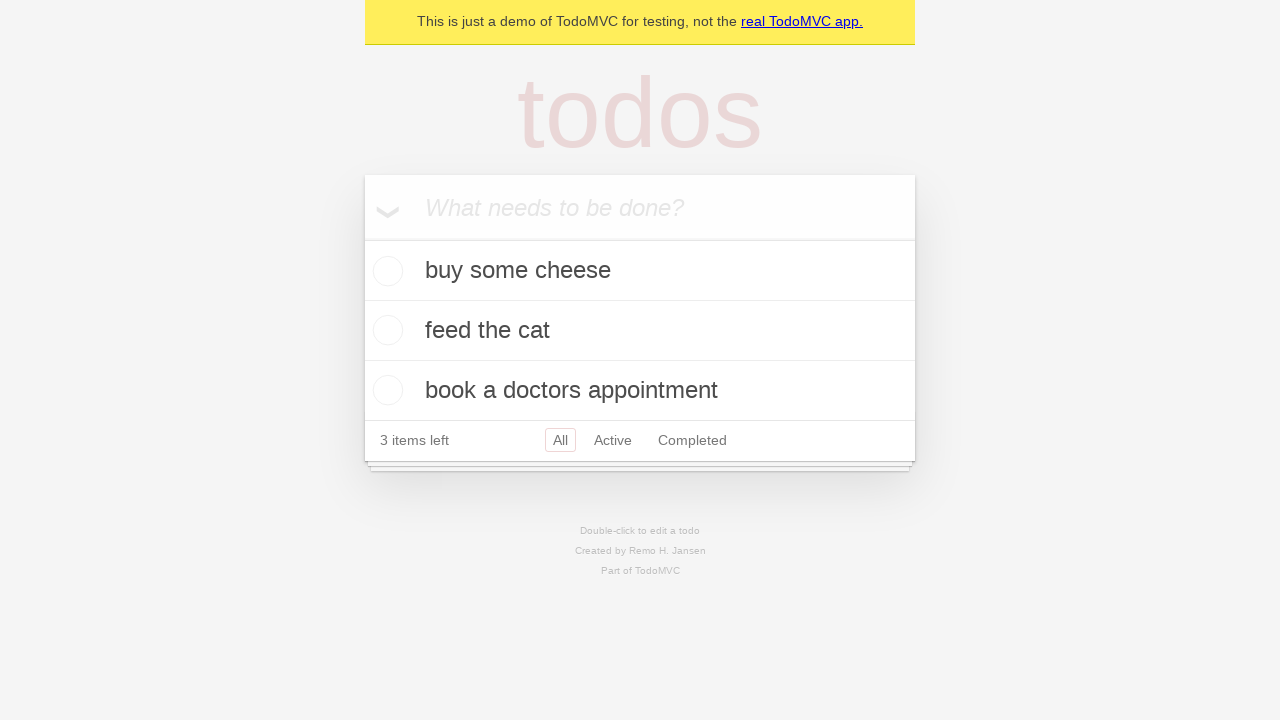

Clicked 'Mark all as complete' checkbox to check all items at (362, 238) on internal:label="Mark all as complete"i
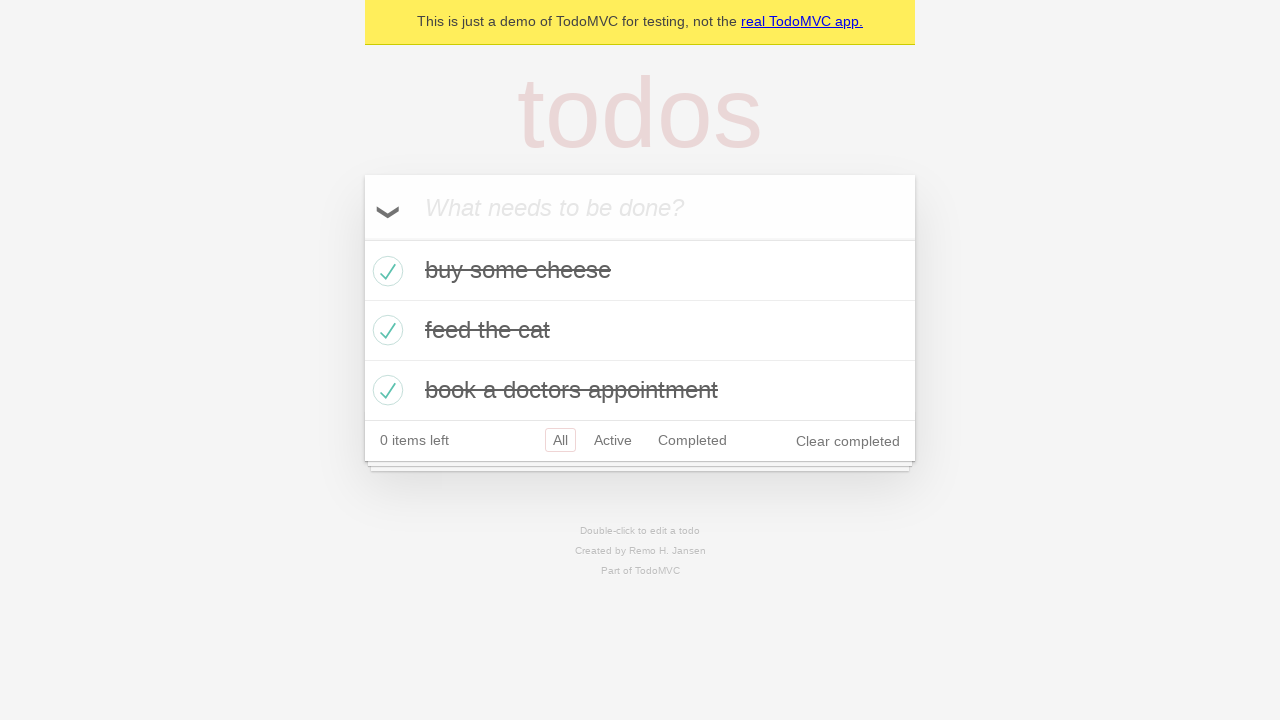

Unchecked 'Mark all as complete' checkbox to clear all items at (362, 238) on internal:label="Mark all as complete"i
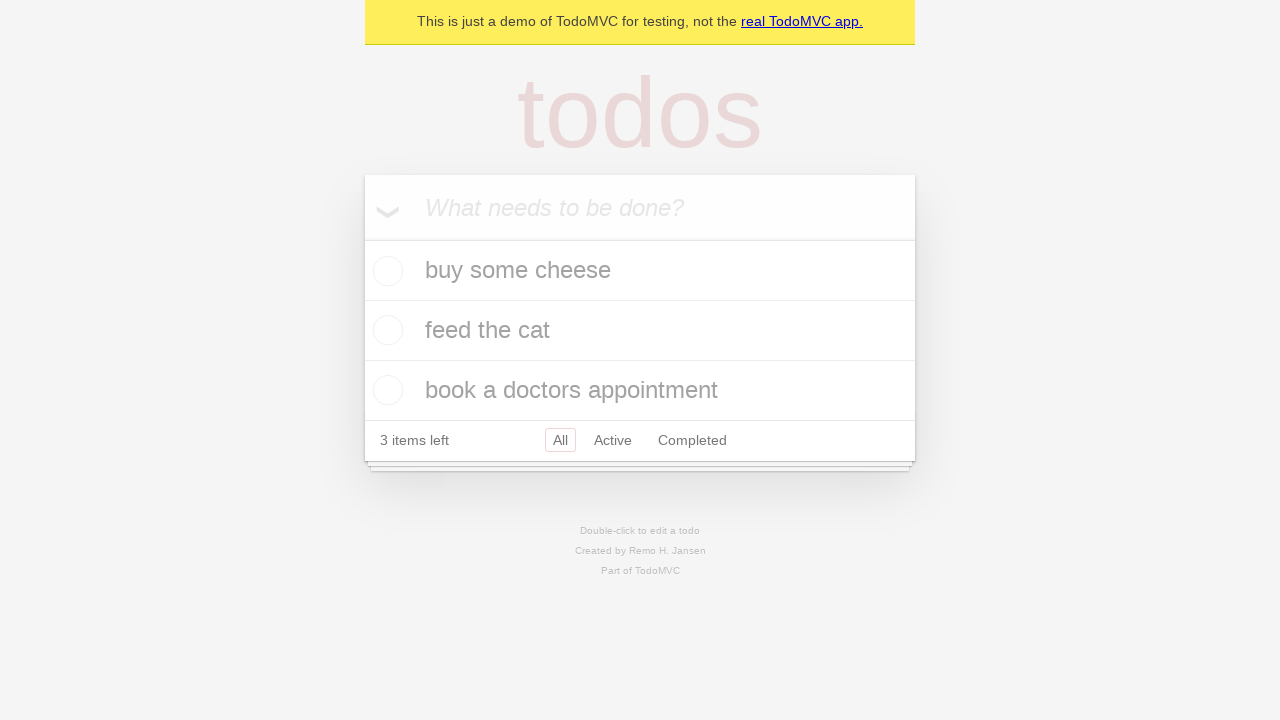

Waited for todo items to be present in DOM
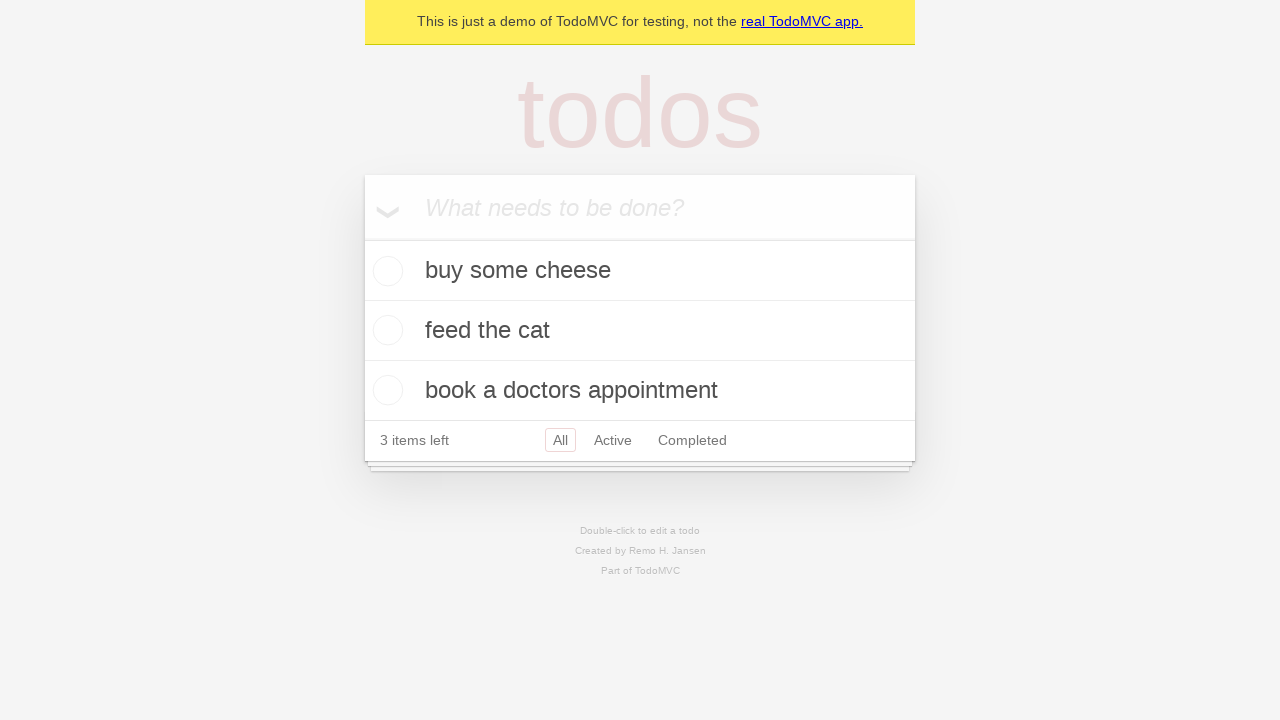

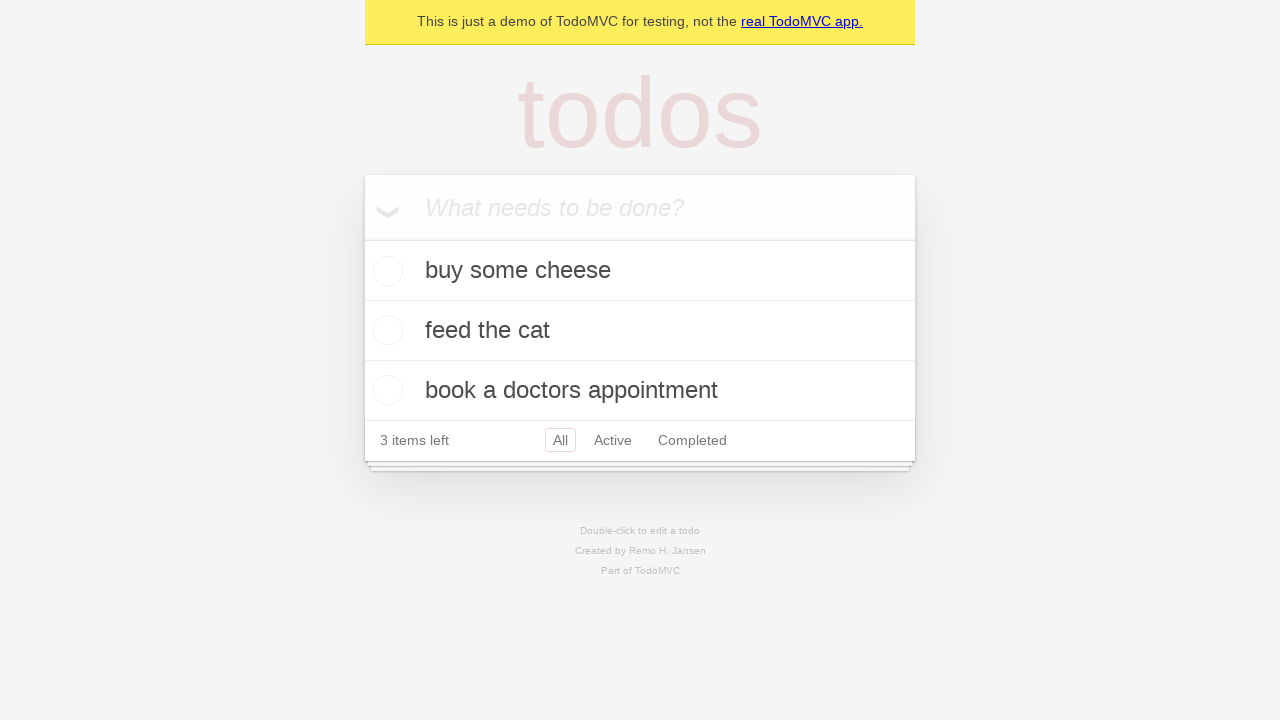